Tests page scrolling functionality on Douban website by scrolling down to position 1000 and then scrolling back up to position 100 using JavaScript execution.

Starting URL: https://www.douban.com/

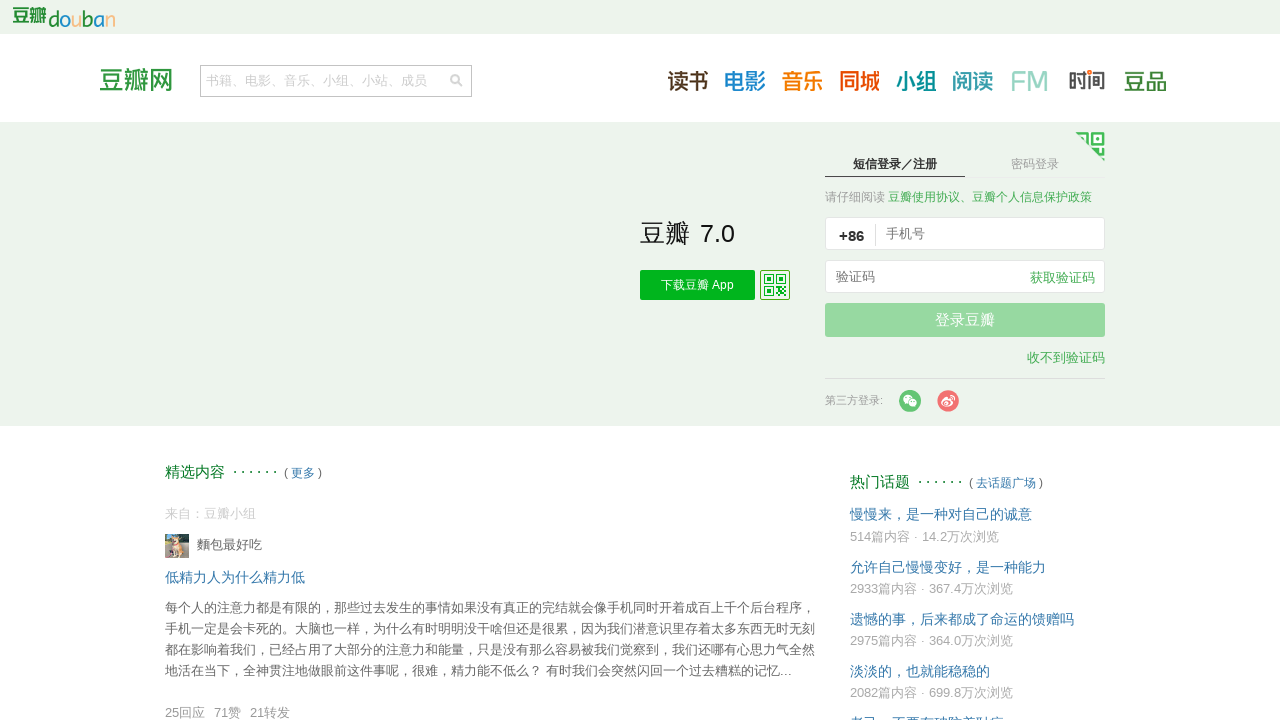

Scrolled page down to position 1000 using JavaScript
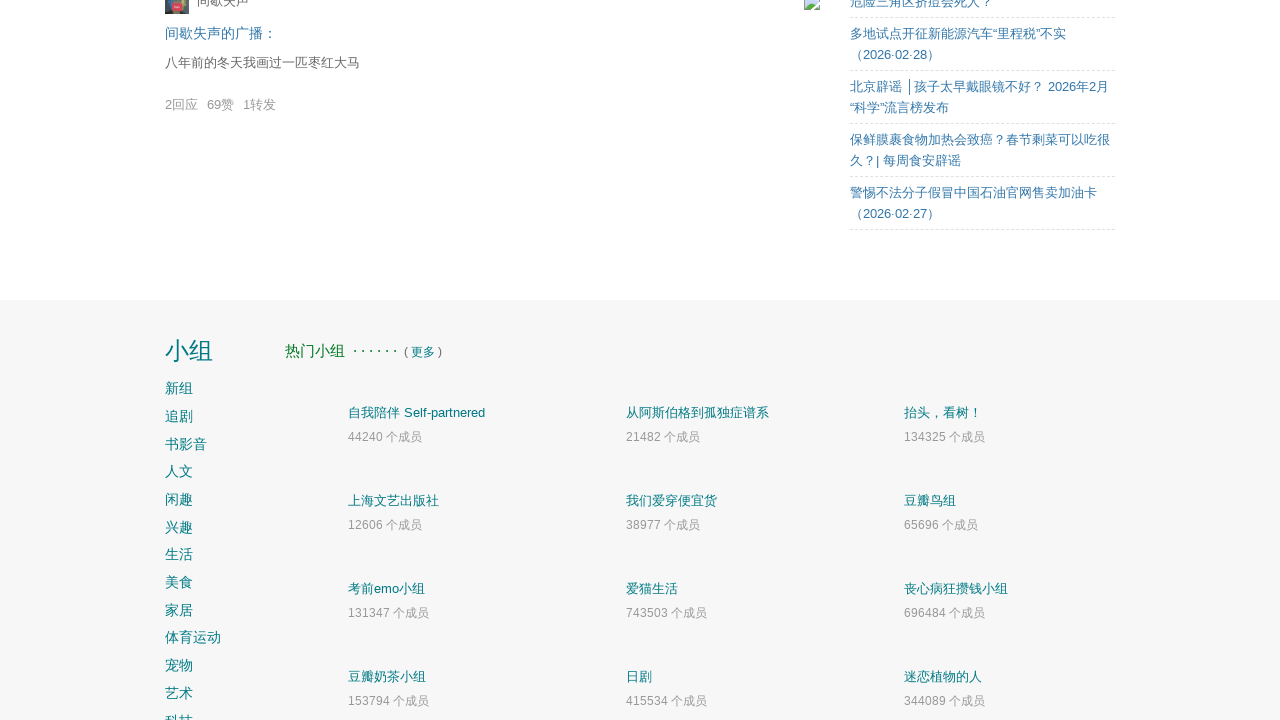

Waited 1000ms for scroll animation to complete
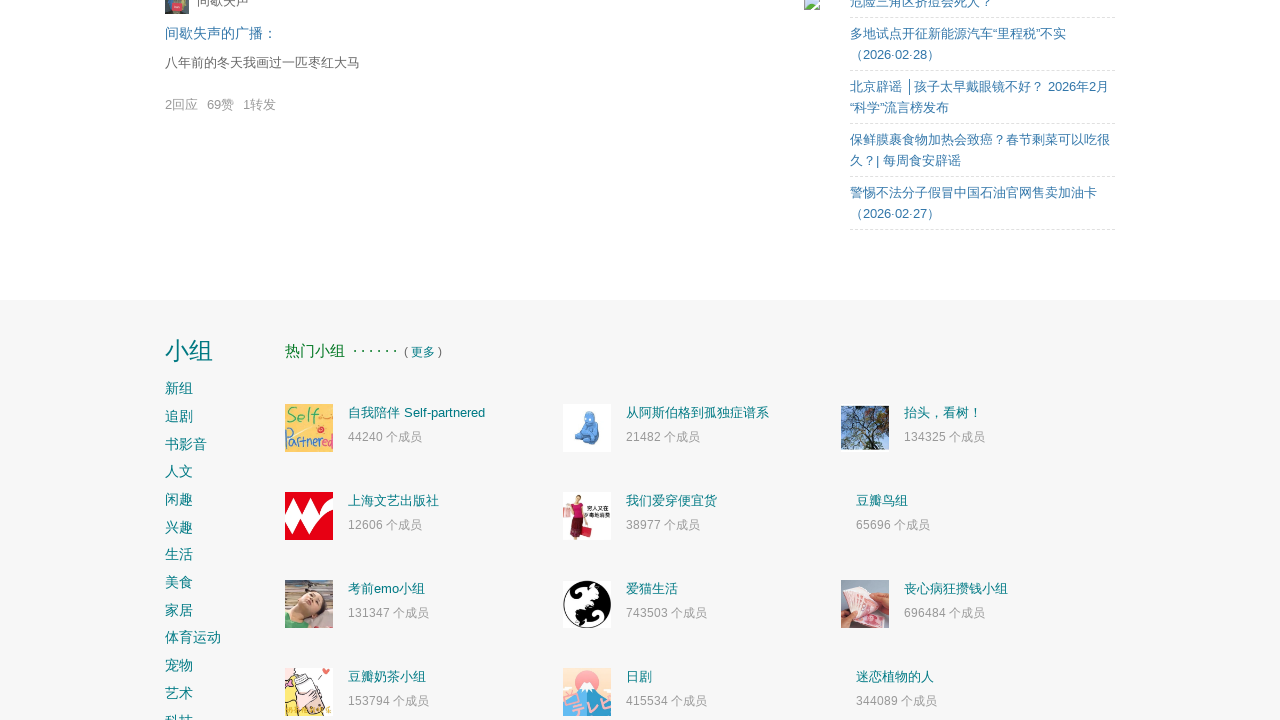

Scrolled page back up to position 100 using JavaScript
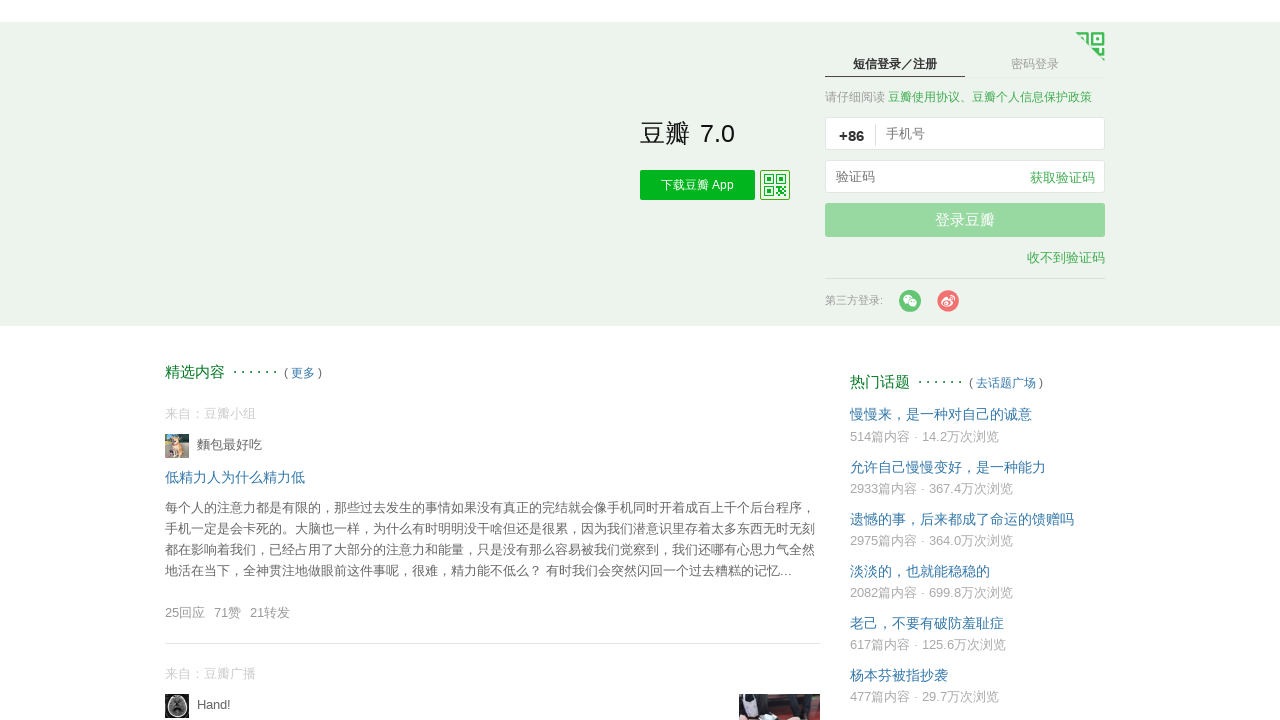

Waited 1000ms for scroll animation to complete
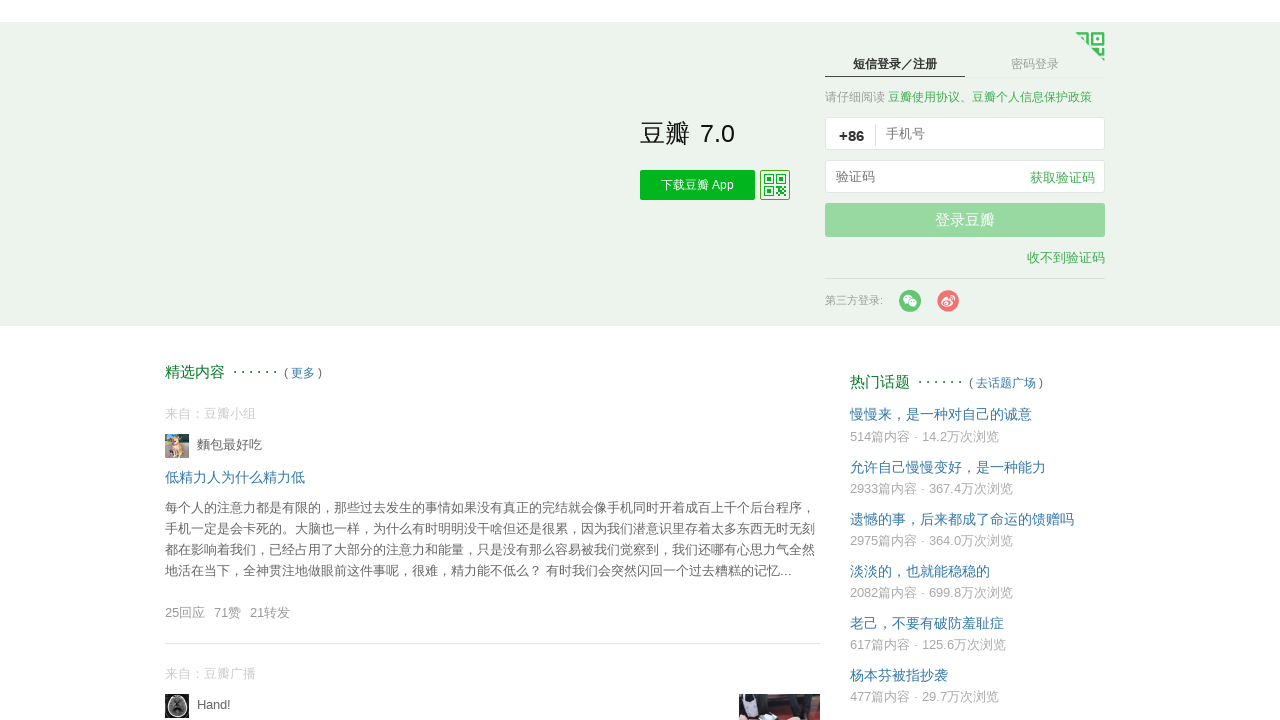

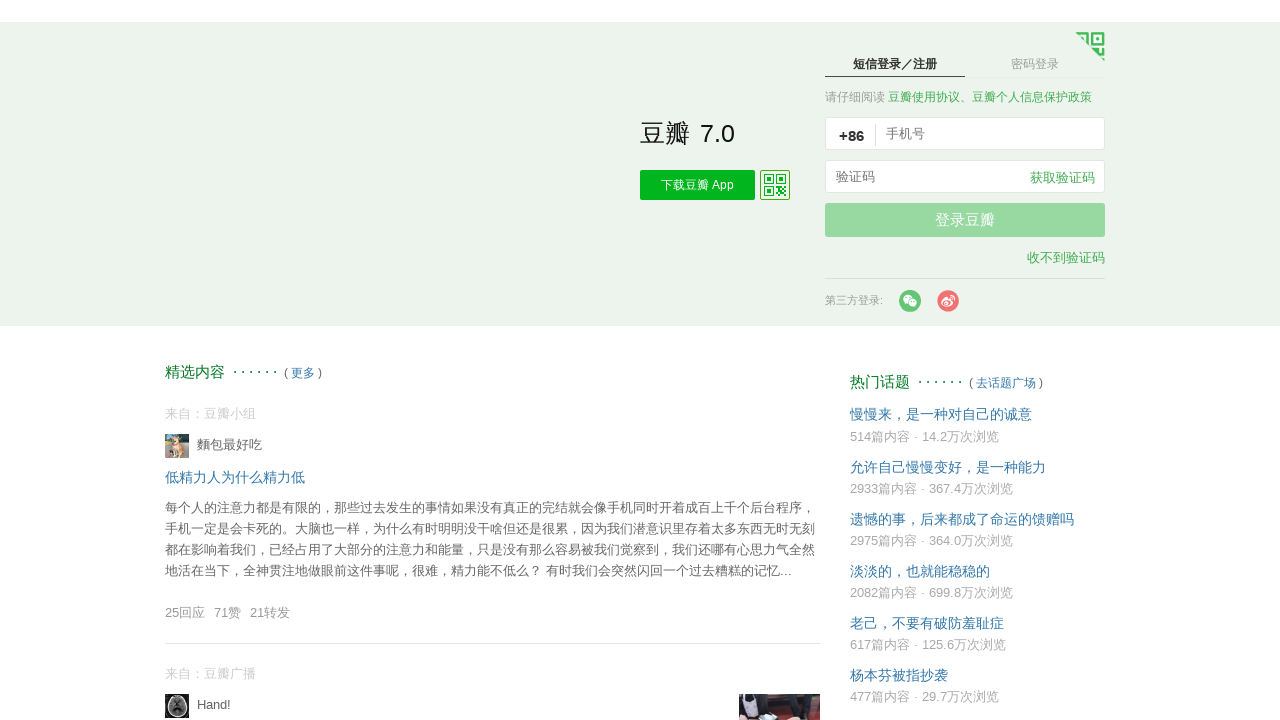